Tests date picker functionality by navigating to the date picker demo and filling in birthday and date range fields

Starting URL: https://www.lambdatest.com/selenium-playground/

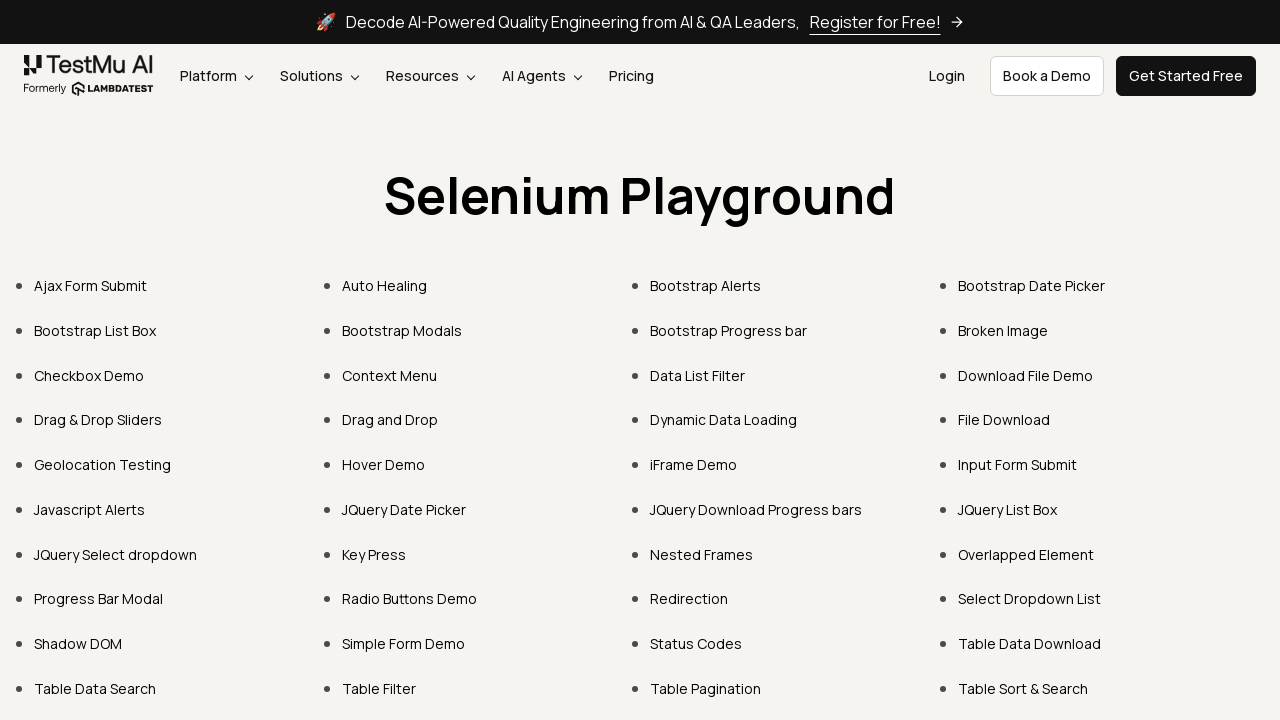

Clicked on the Date Picker link (4th link in the list) at (1032, 286) on .pt-10 > a >> nth=3
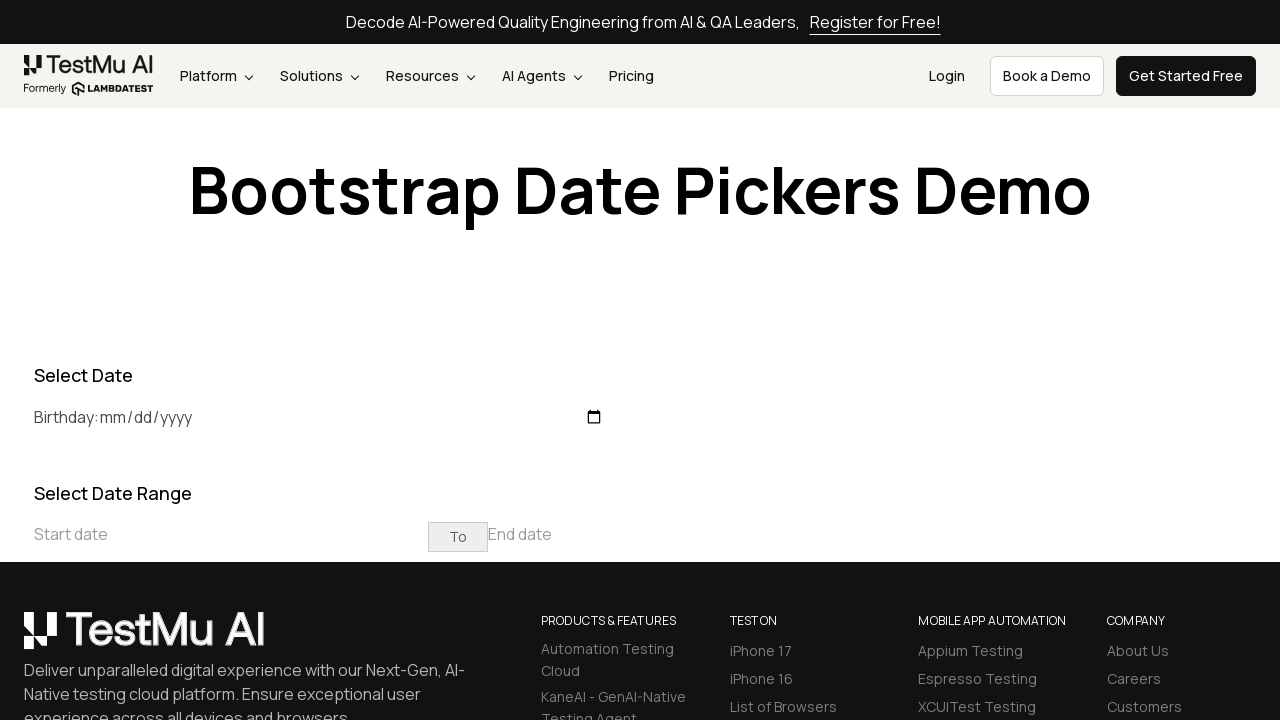

Filled birthday input field with '2024-02-02' on input#birthday
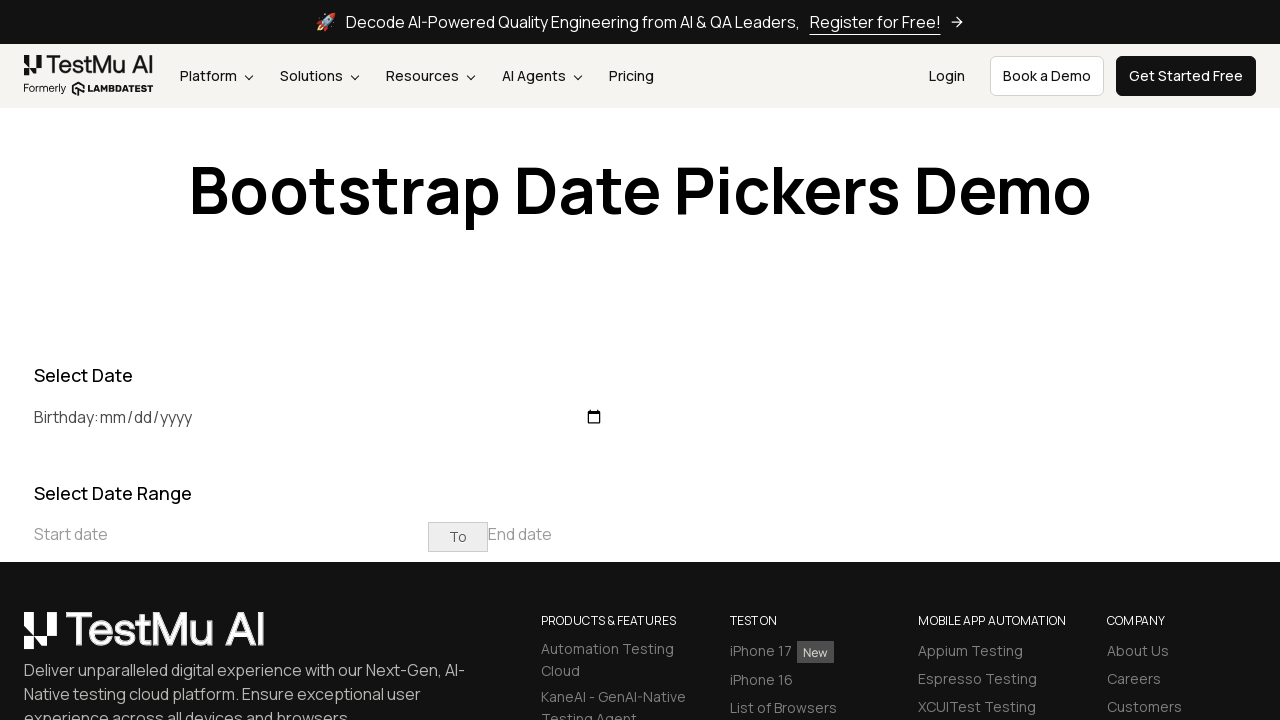

Filled start date field with '02/02/2024' on input[placeholder="Start date"]
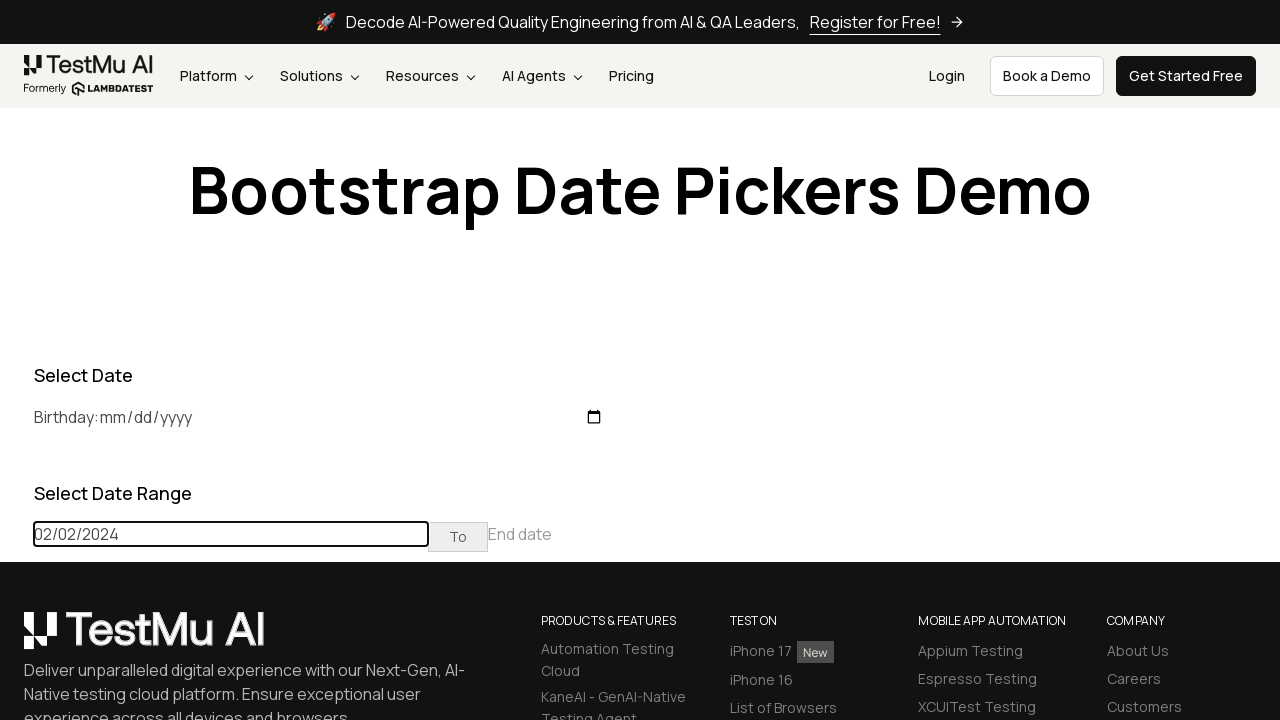

Filled end date field with '02/02/2024' on input[placeholder="End date"]
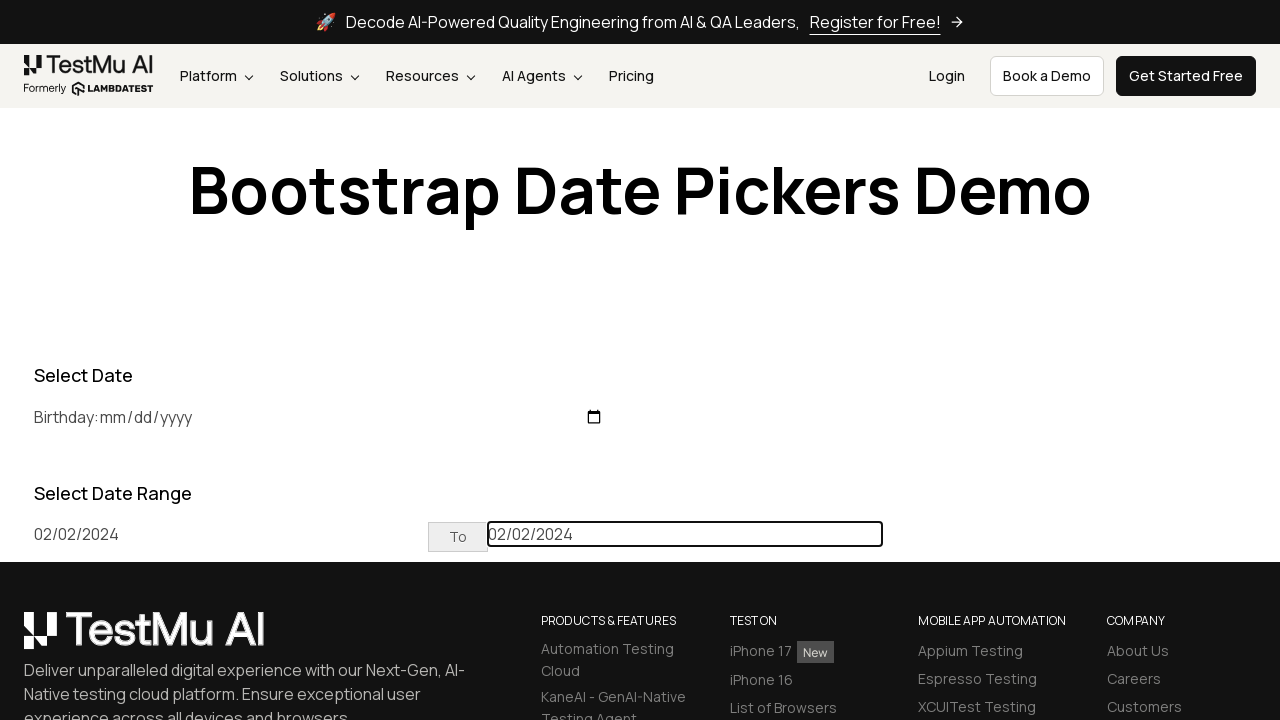

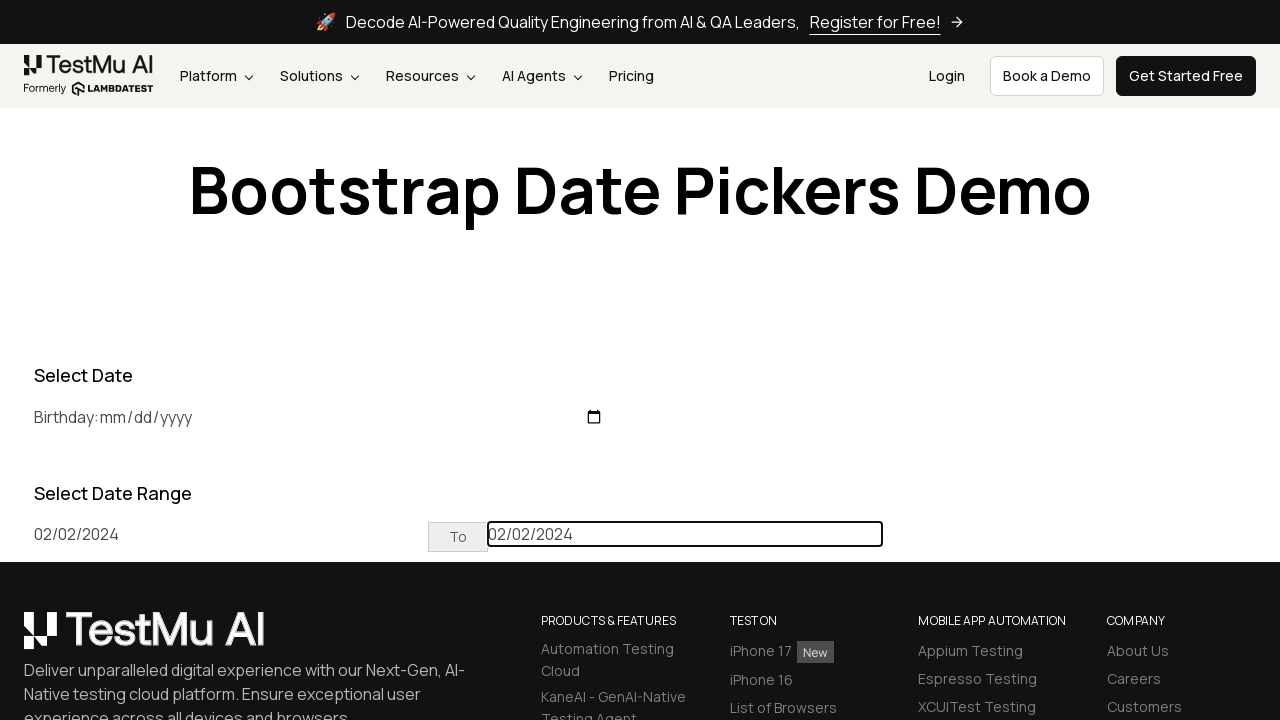